Tests form submission by filling various input fields including text fields, radio buttons, checkboxes, and date picker, then submitting the form and verifying the success message

Starting URL: http://formy-project.herokuapp.com/form

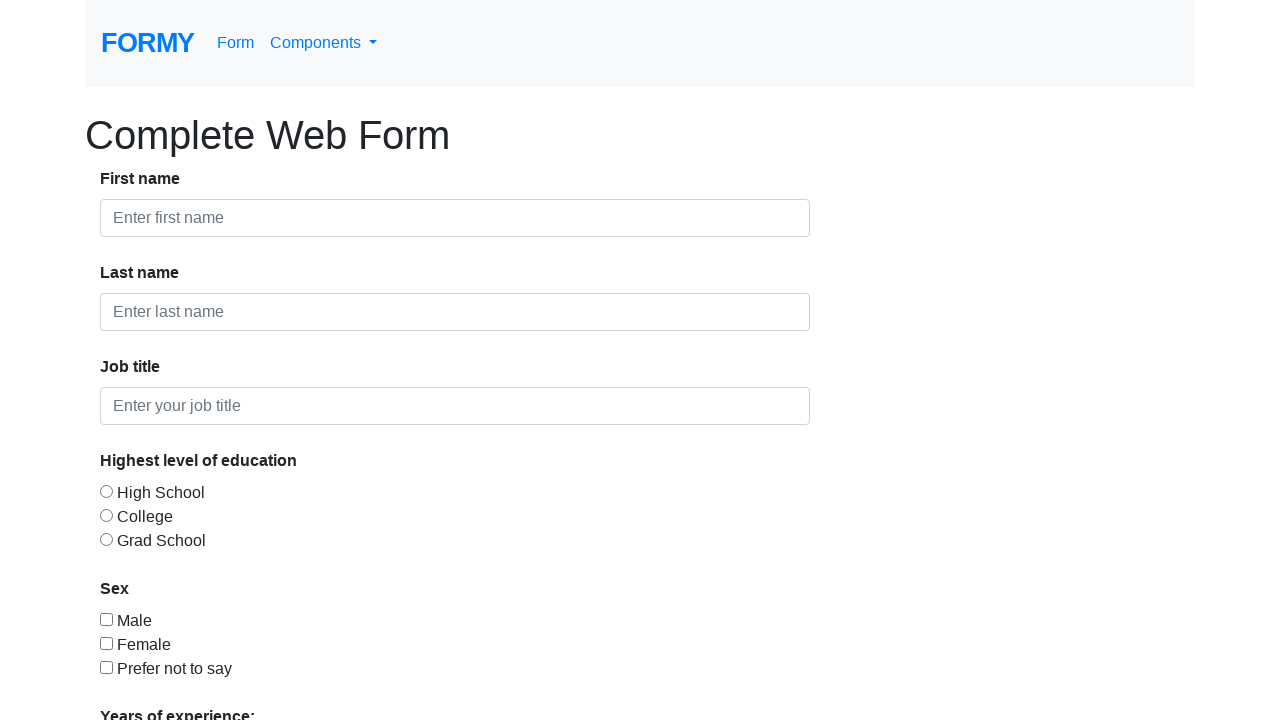

Filled first name field with 'Aravinda' on #first-name
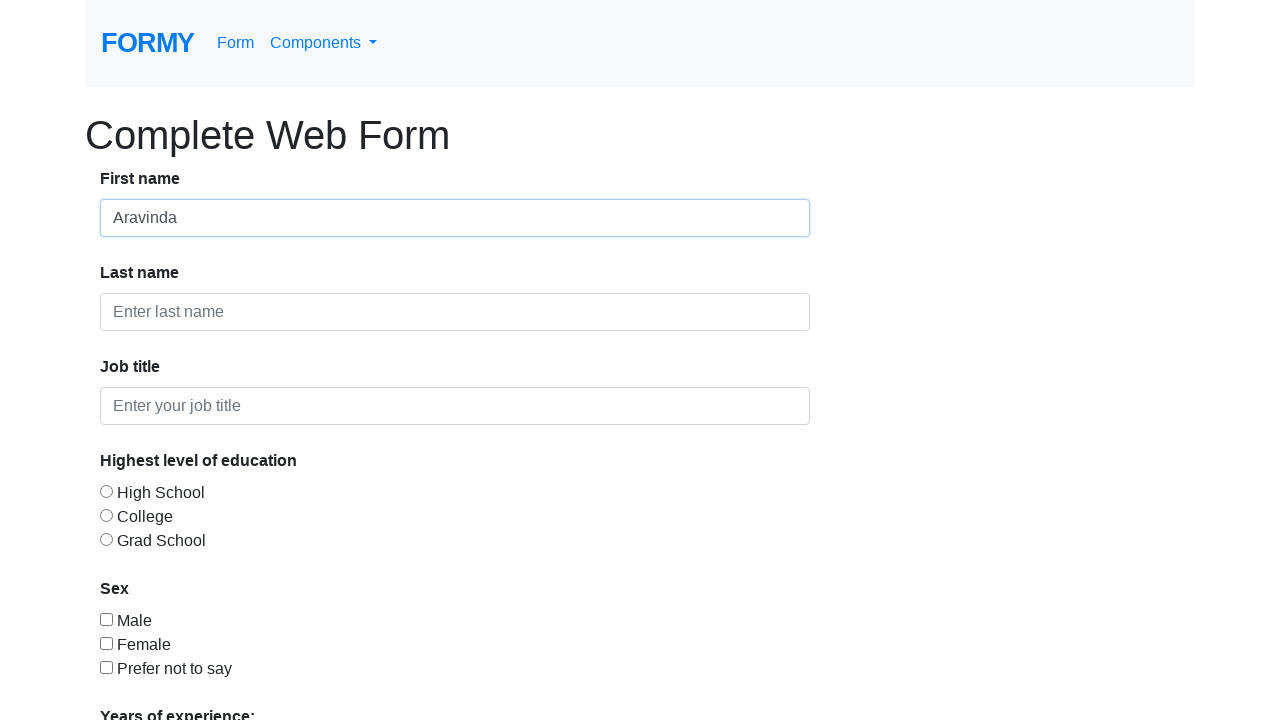

Filled last name field with 'H' on #last-name
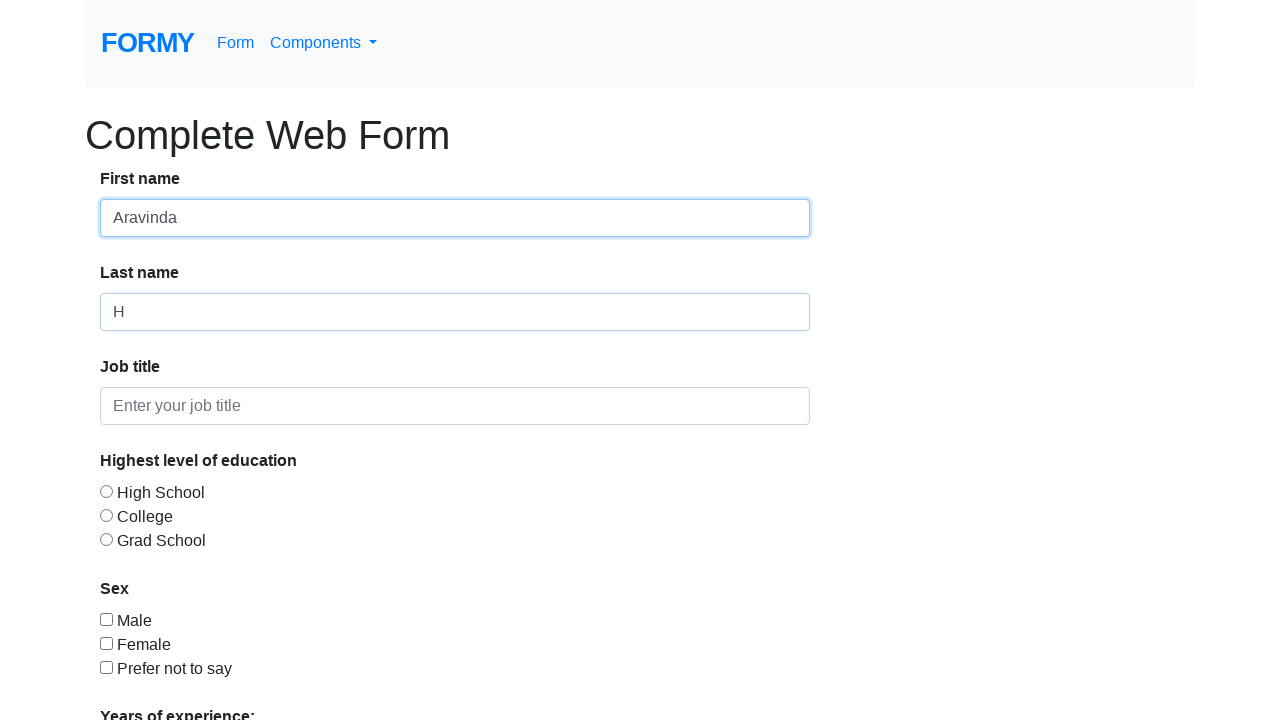

Filled job title field with 'Software - Trainer' on #job-title
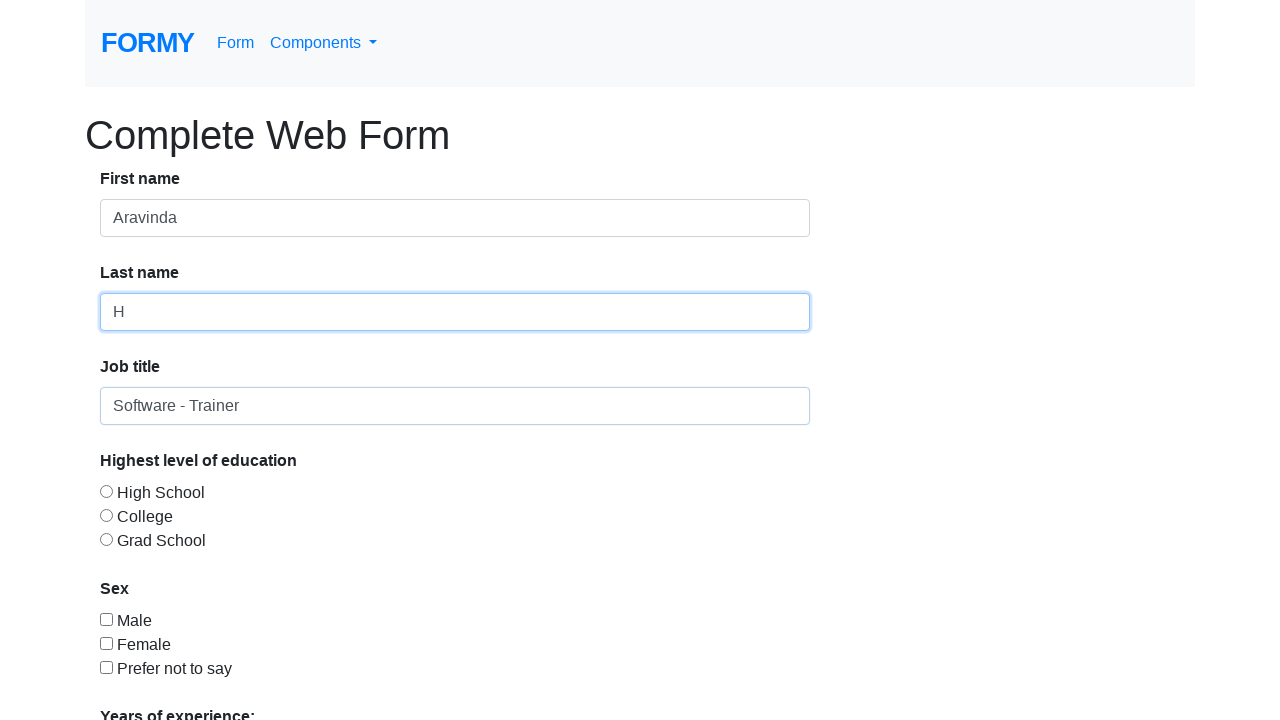

Selected radio button for highest level of education at (106, 539) on #radio-button-3
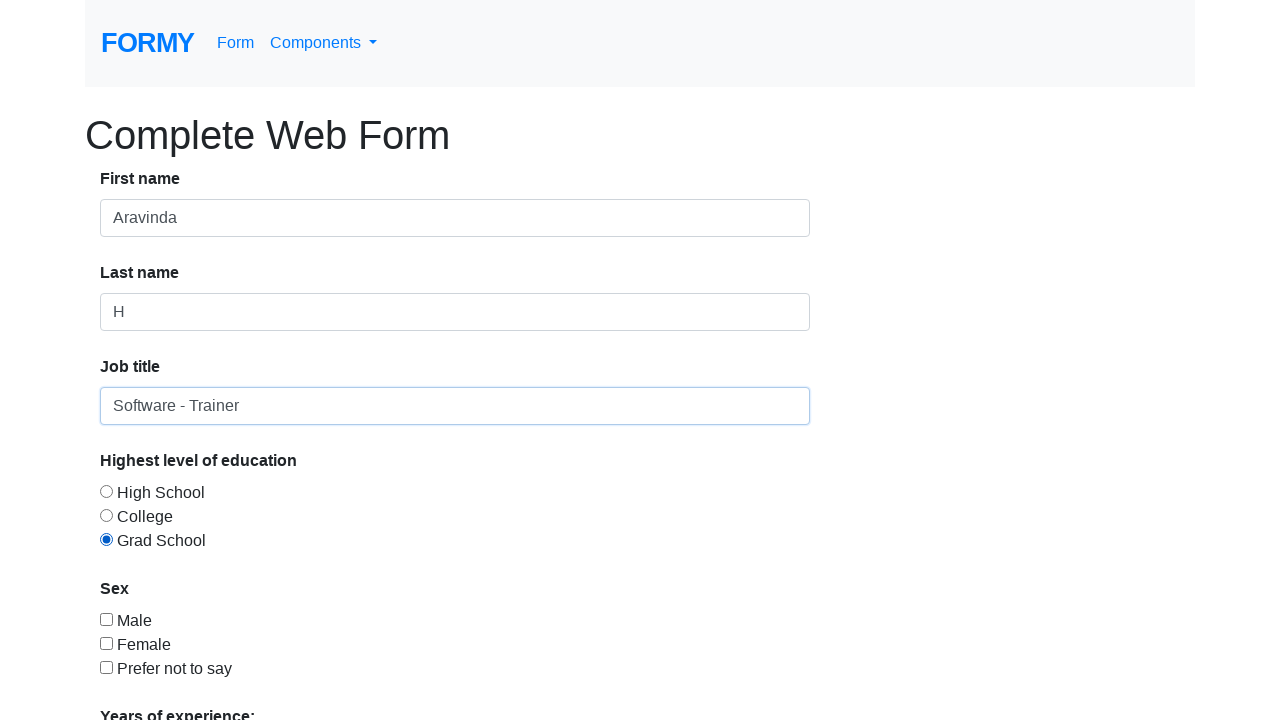

Checked the sex checkbox at (106, 619) on #checkbox-1
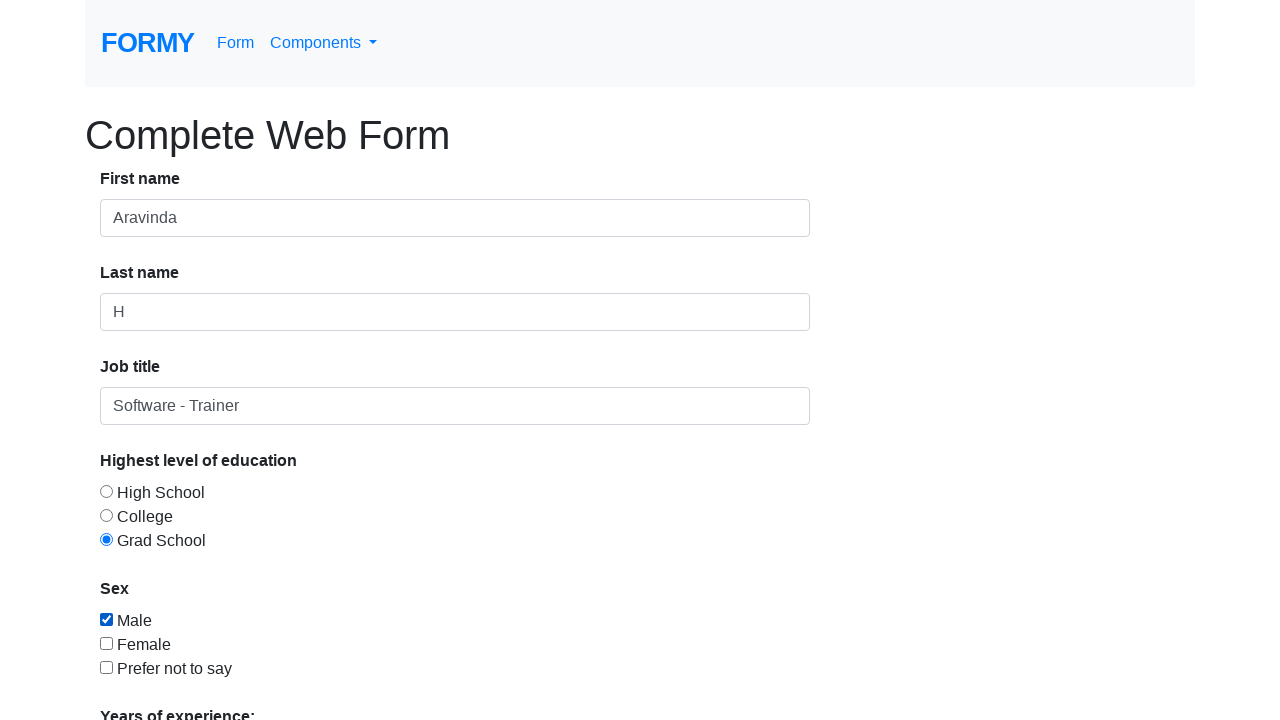

Filled date picker with '04/14/2021' on #datepicker
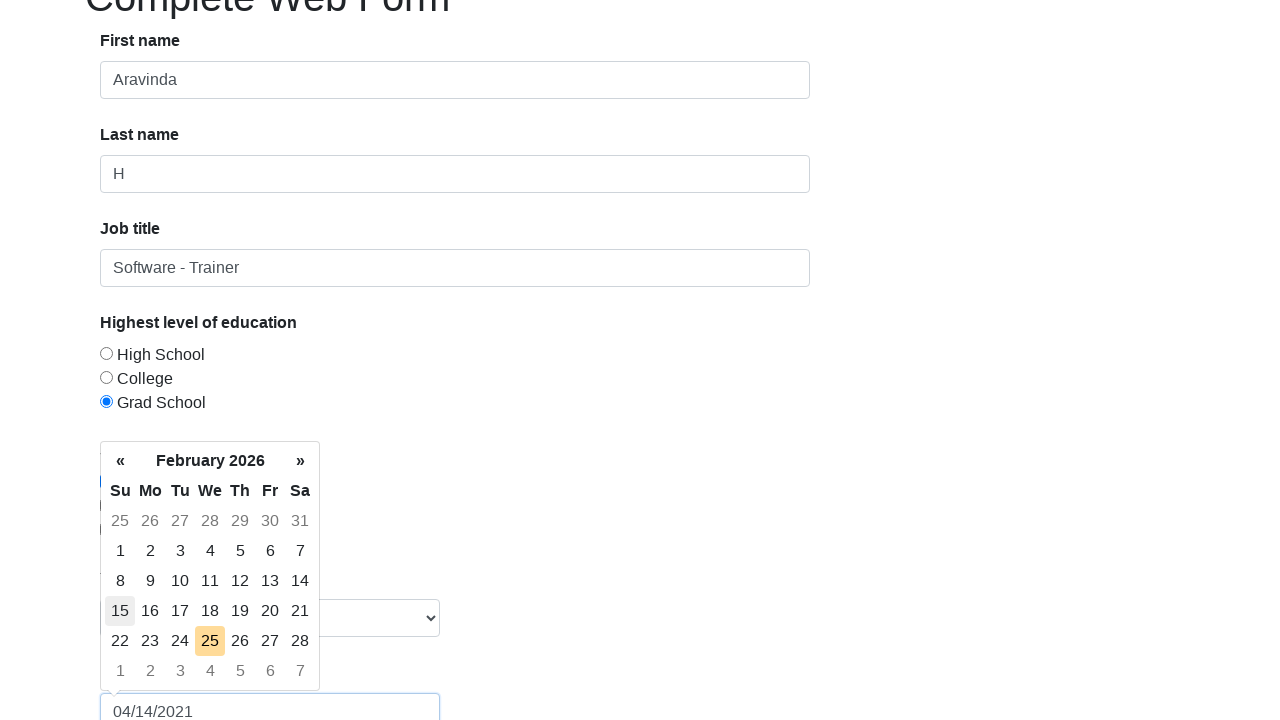

Clicked Submit button to submit the form at (148, 680) on a:text('Submit')
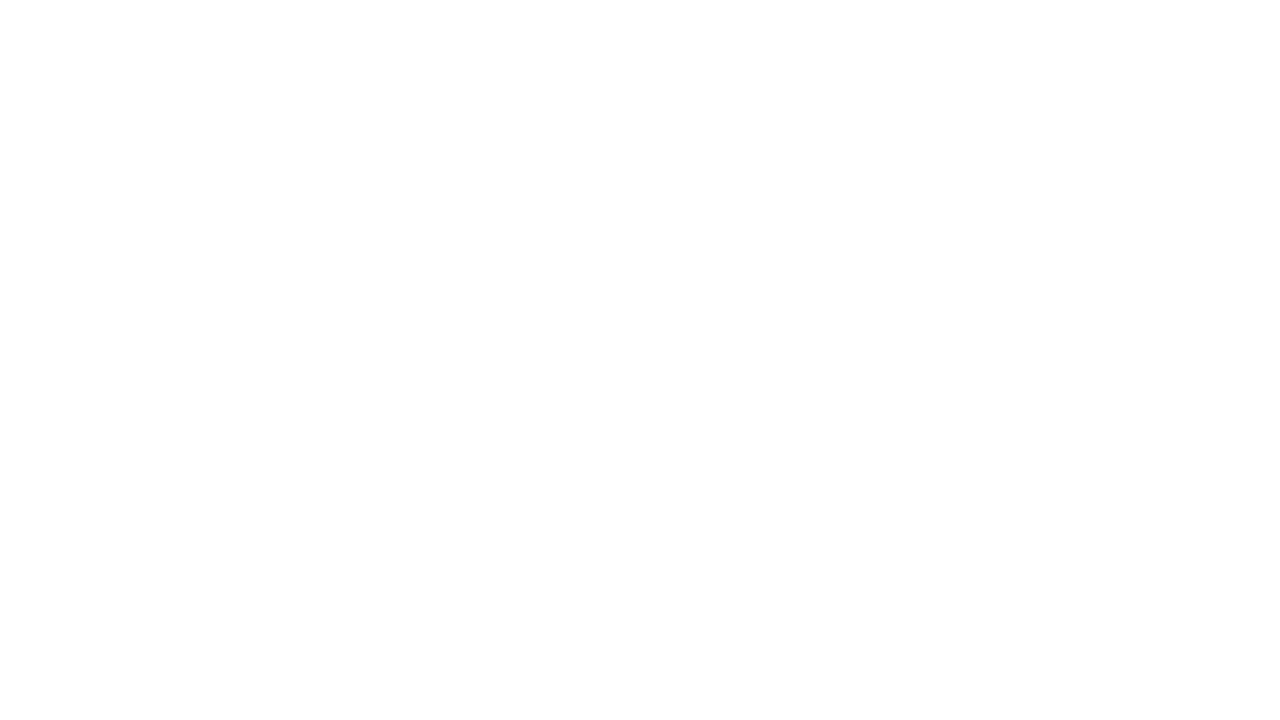

Success alert message appeared
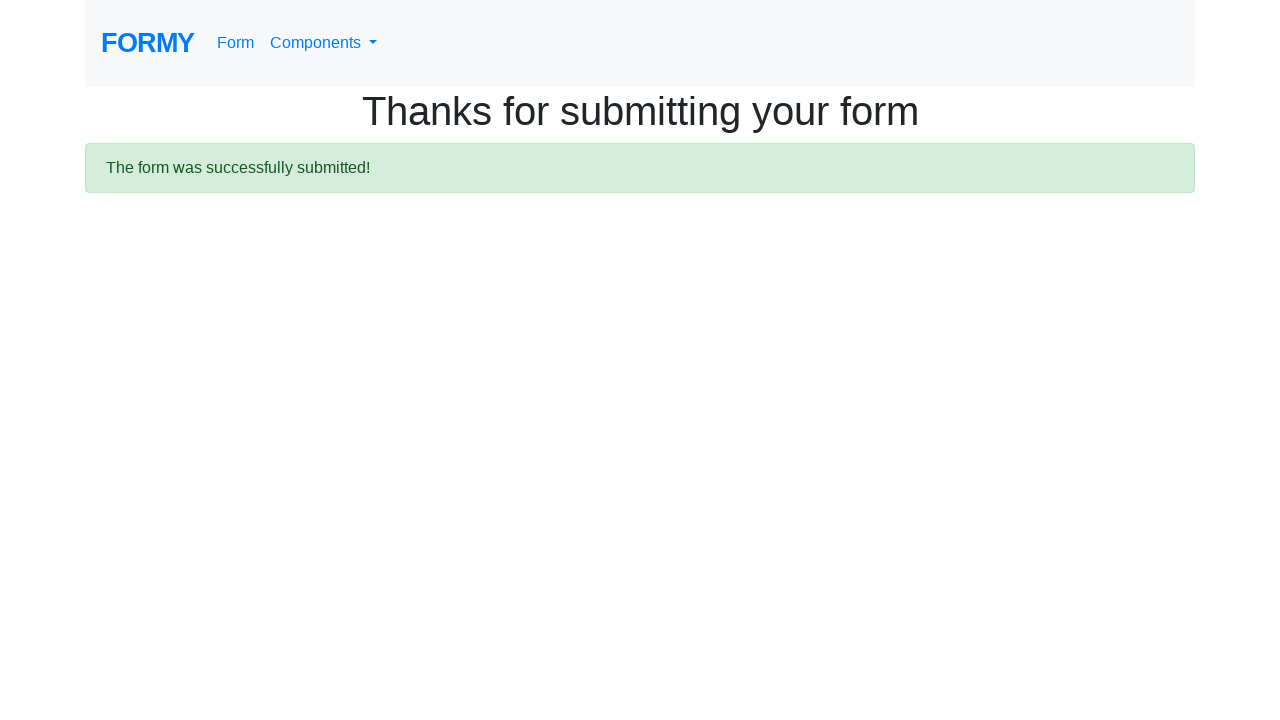

Verified success message: 
  The form was successfully submitted!

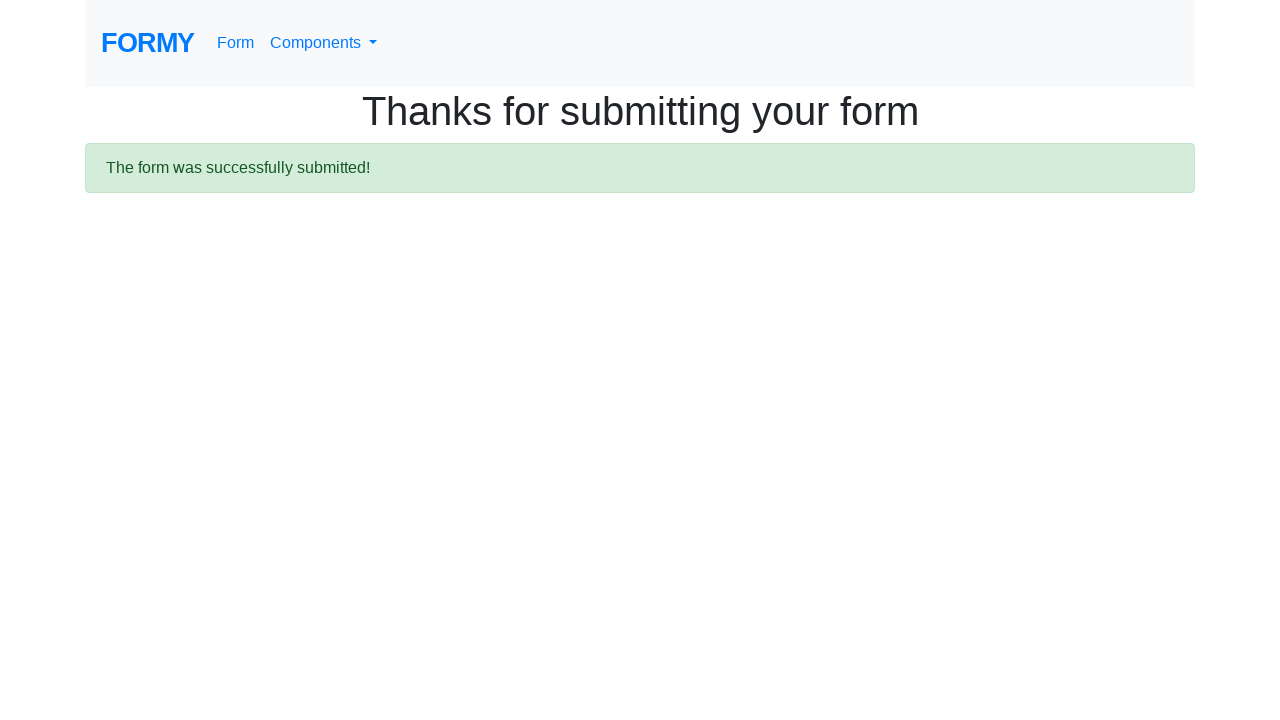

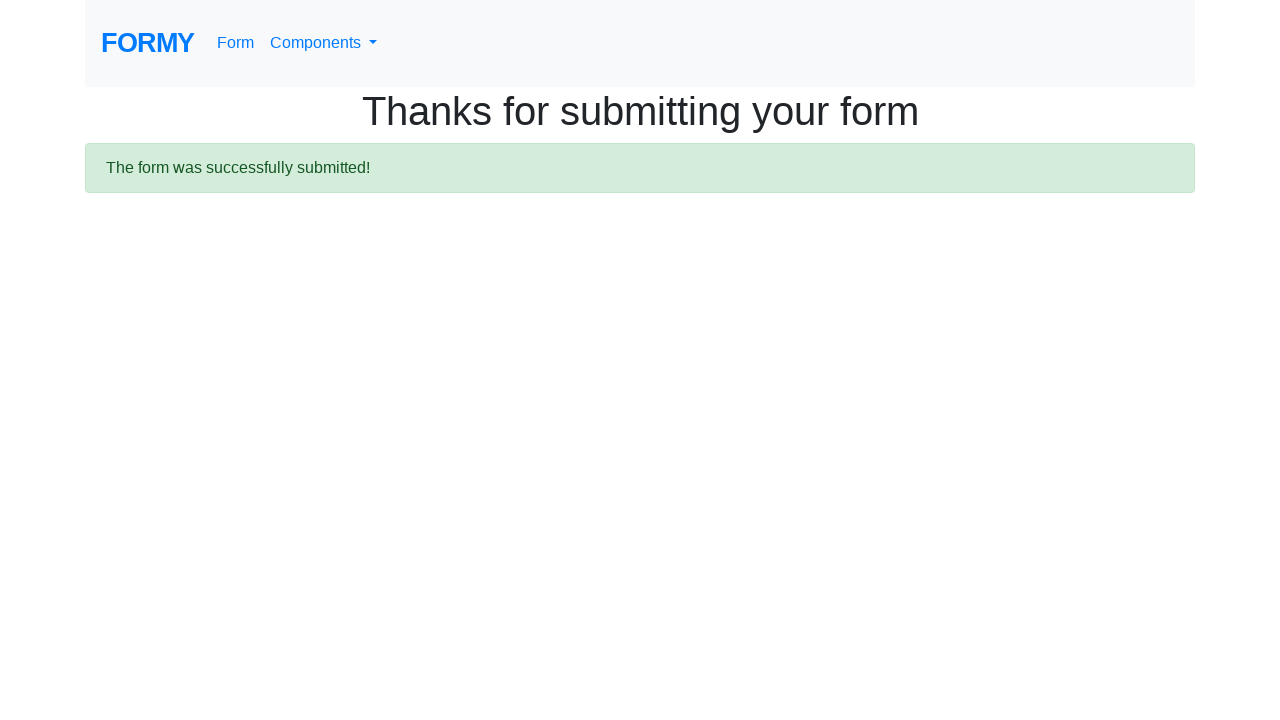